Opens Walmart homepage and maximizes the browser window

Starting URL: https://walmart.com

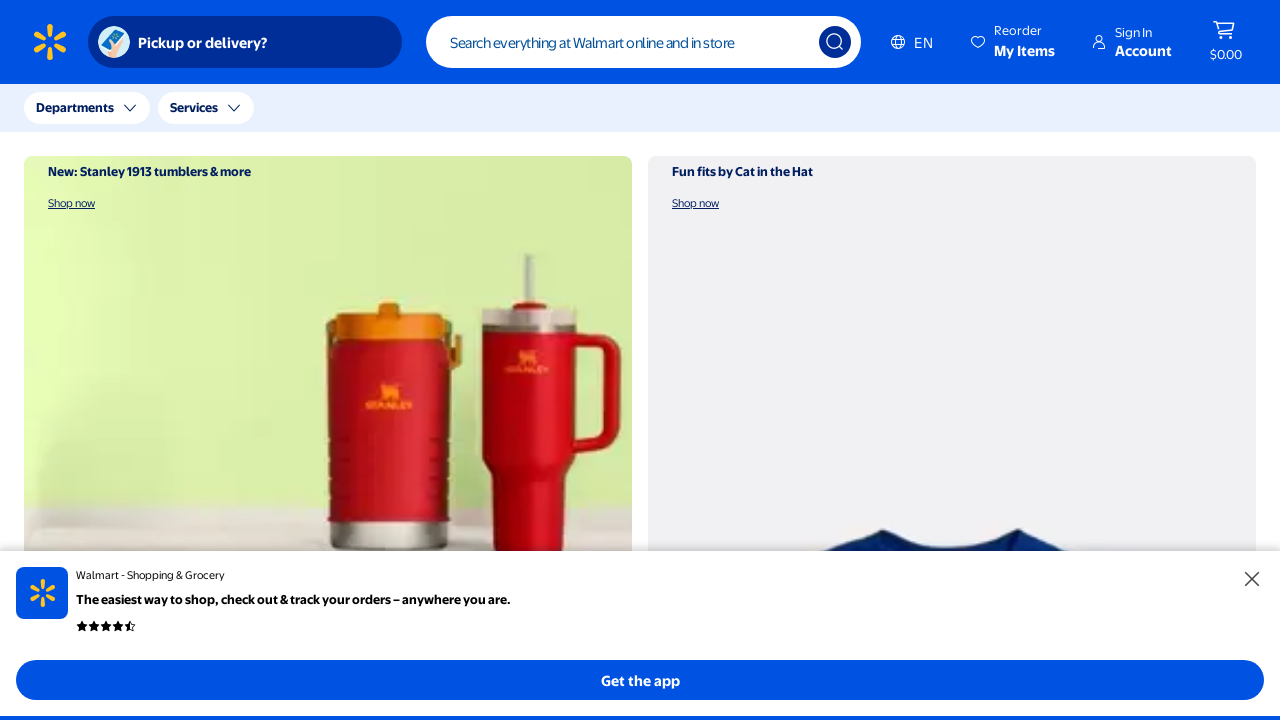

Waited for Walmart homepage to load (domcontentloaded)
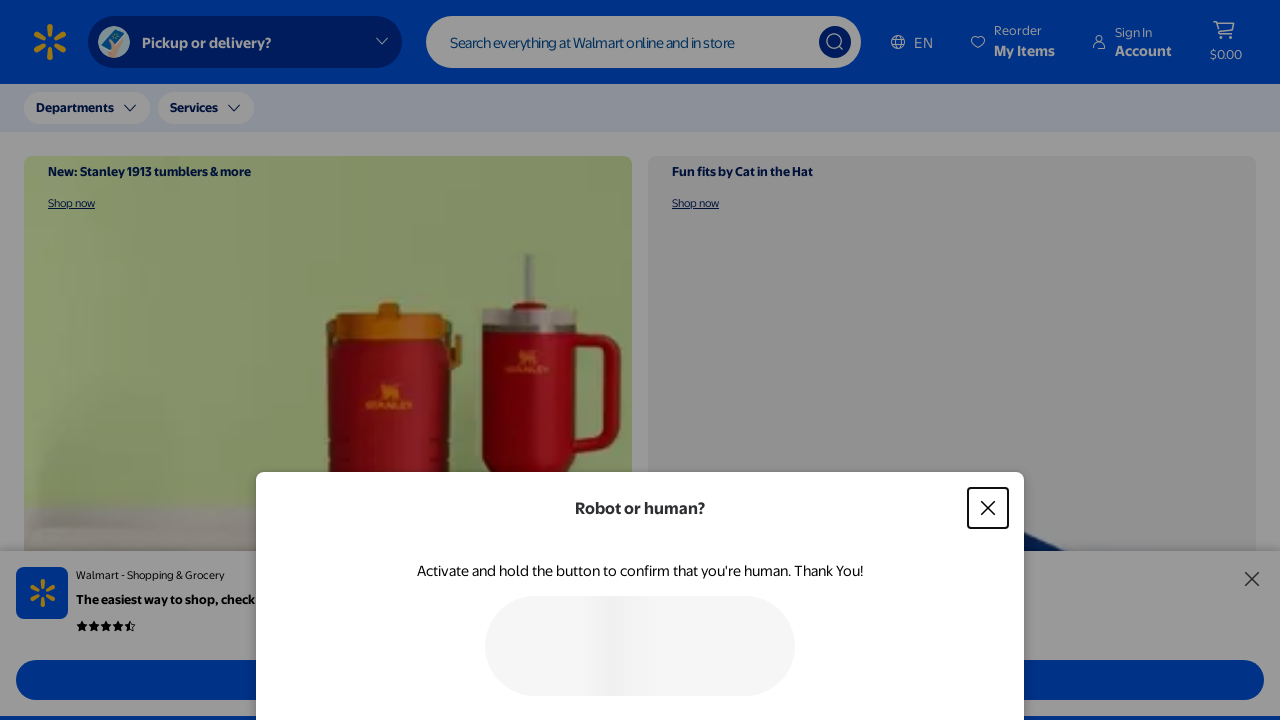

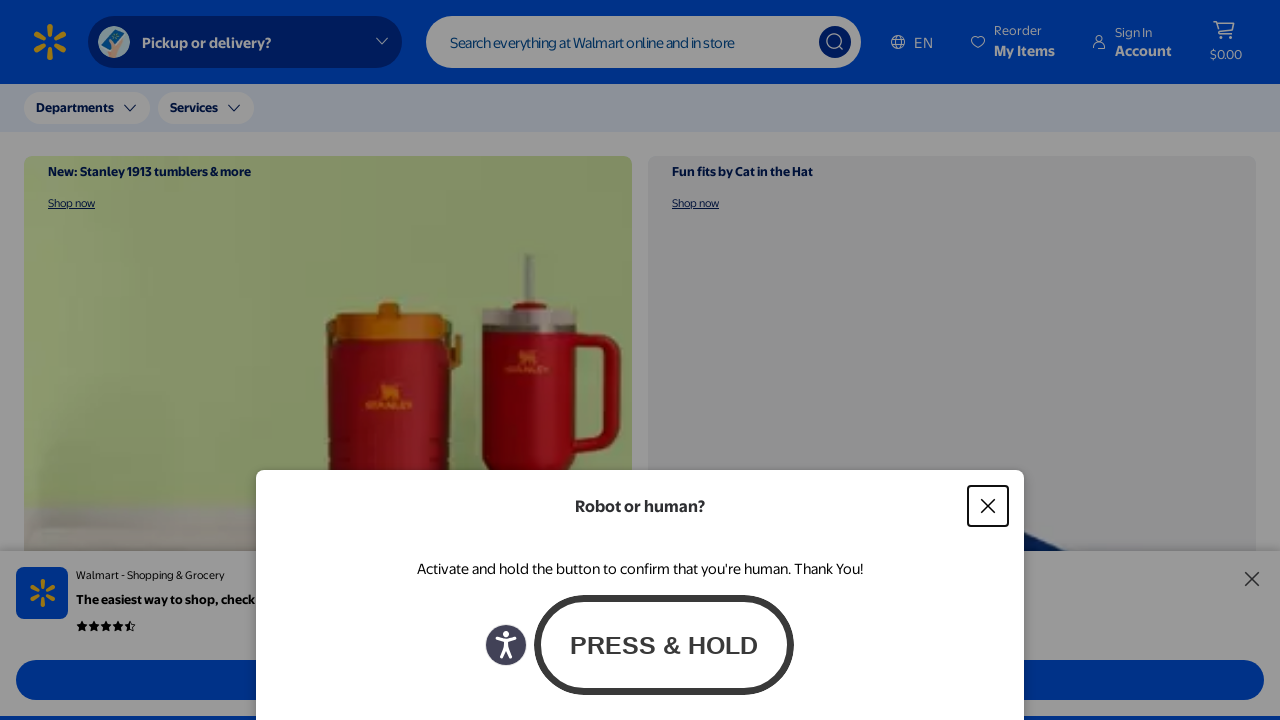